Tests dropdown selection functionality on Selenium's demo web form by selecting an option from a dropdown menu

Starting URL: https://www.selenium.dev/selenium/web/web-form.html

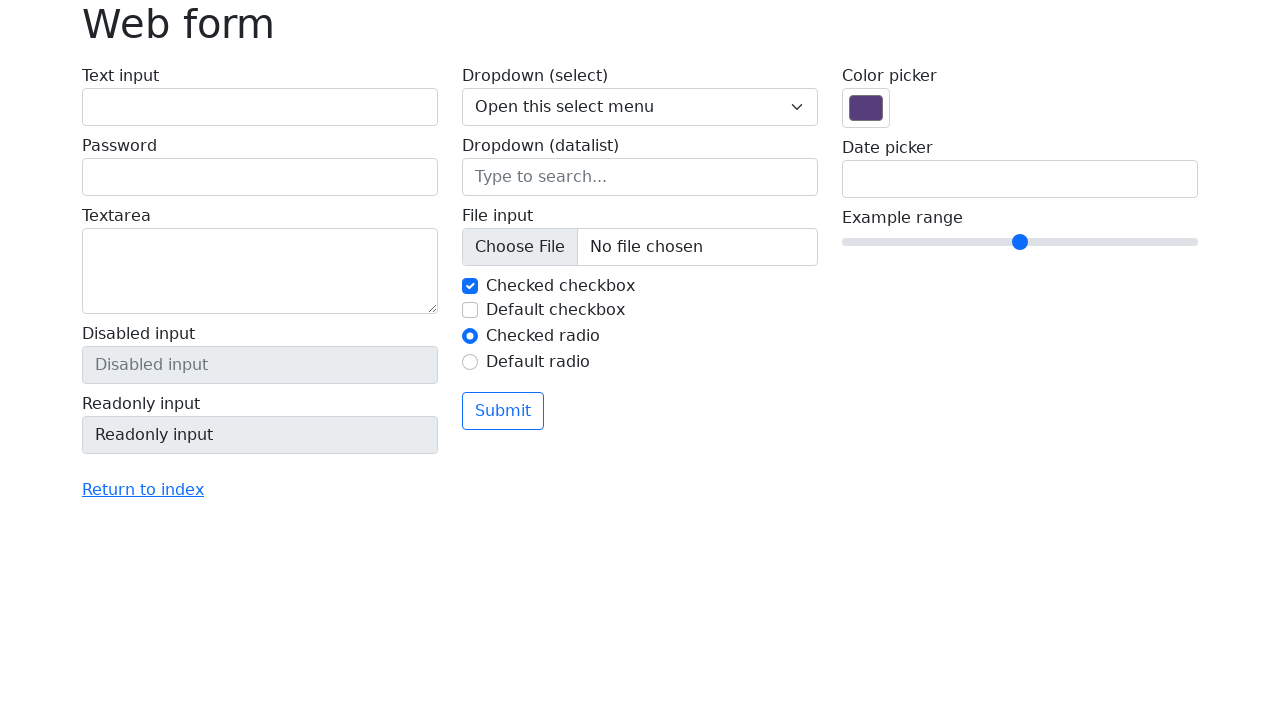

Navigated to Selenium demo web form
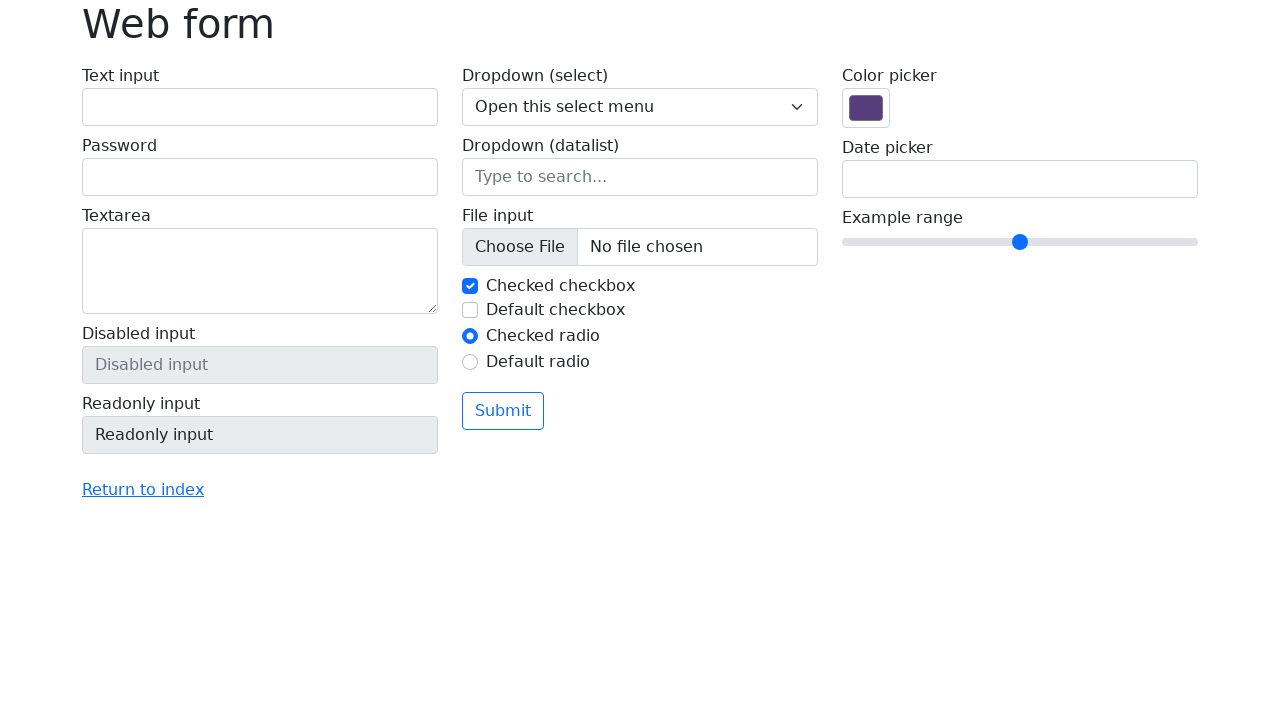

Selected option from dropdown menu by index 3 (Three) on select[name='my-select']
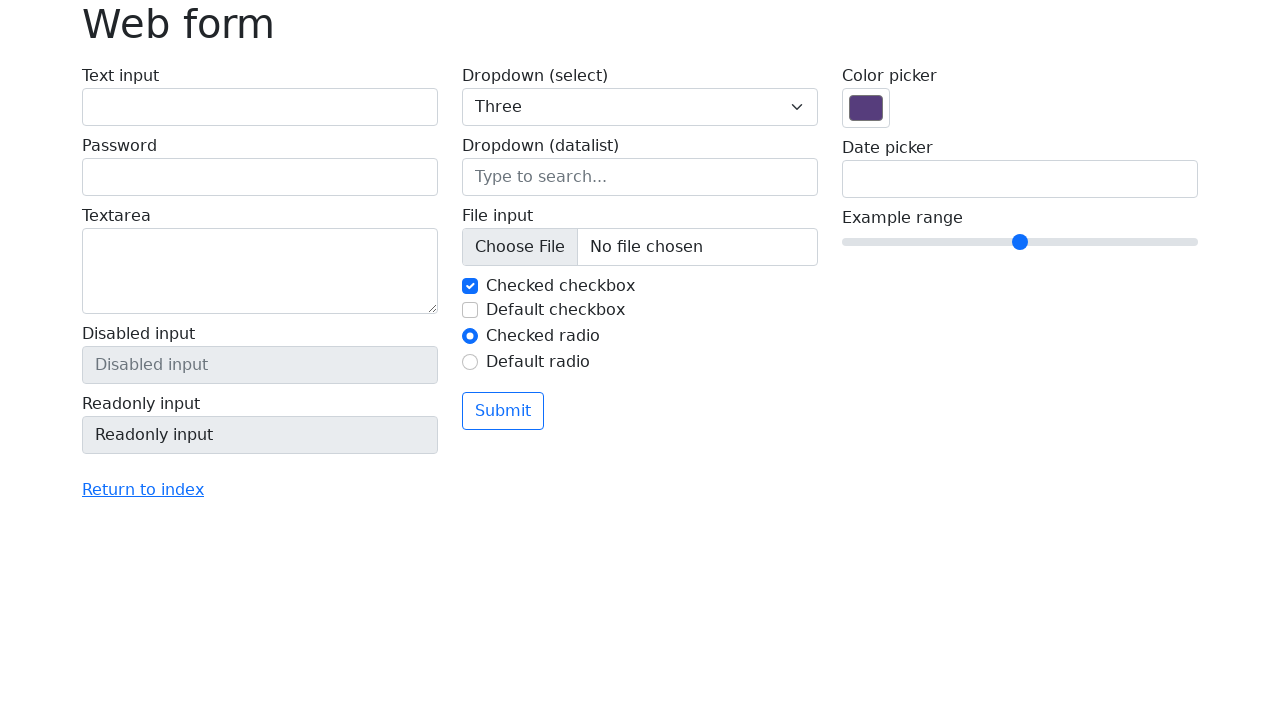

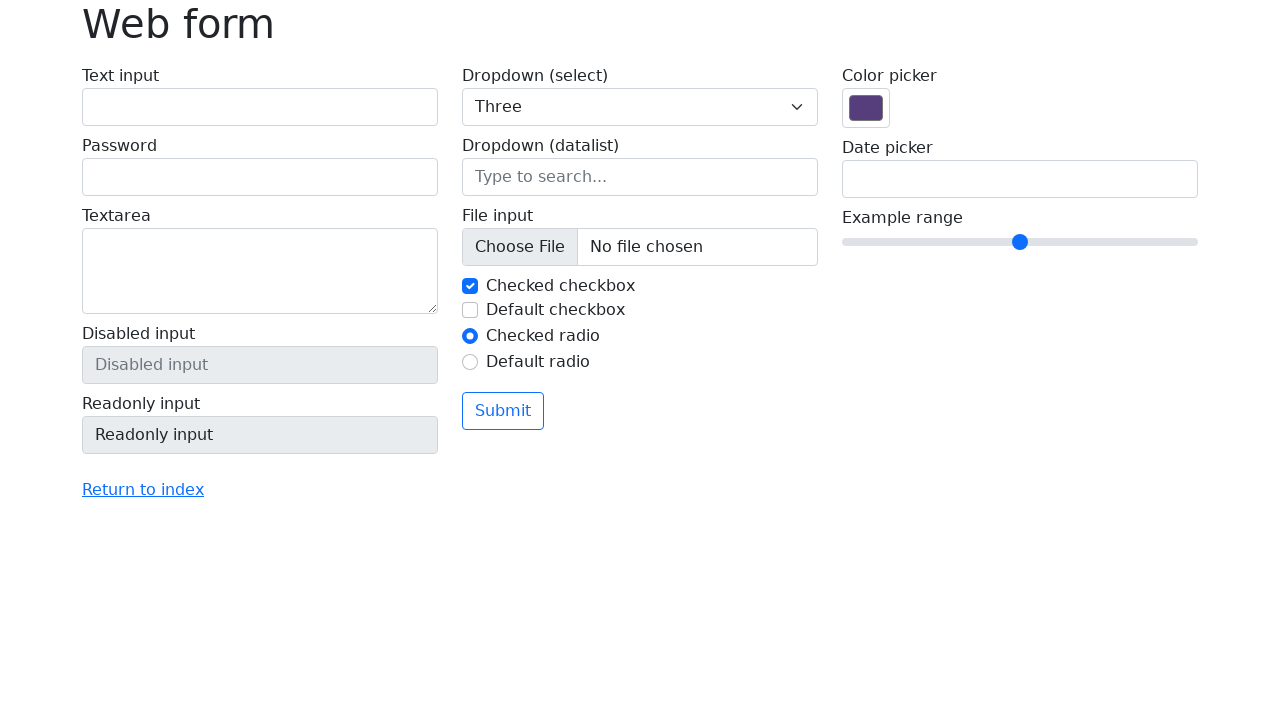